Tests various checkbox interactions including basic checkboxes, notification checkboxes, language selection, tri-state checkboxes, toggle switches, and multiple selection dropdowns on a checkbox testing page

Starting URL: https://leafground.com/checkbox.xhtml

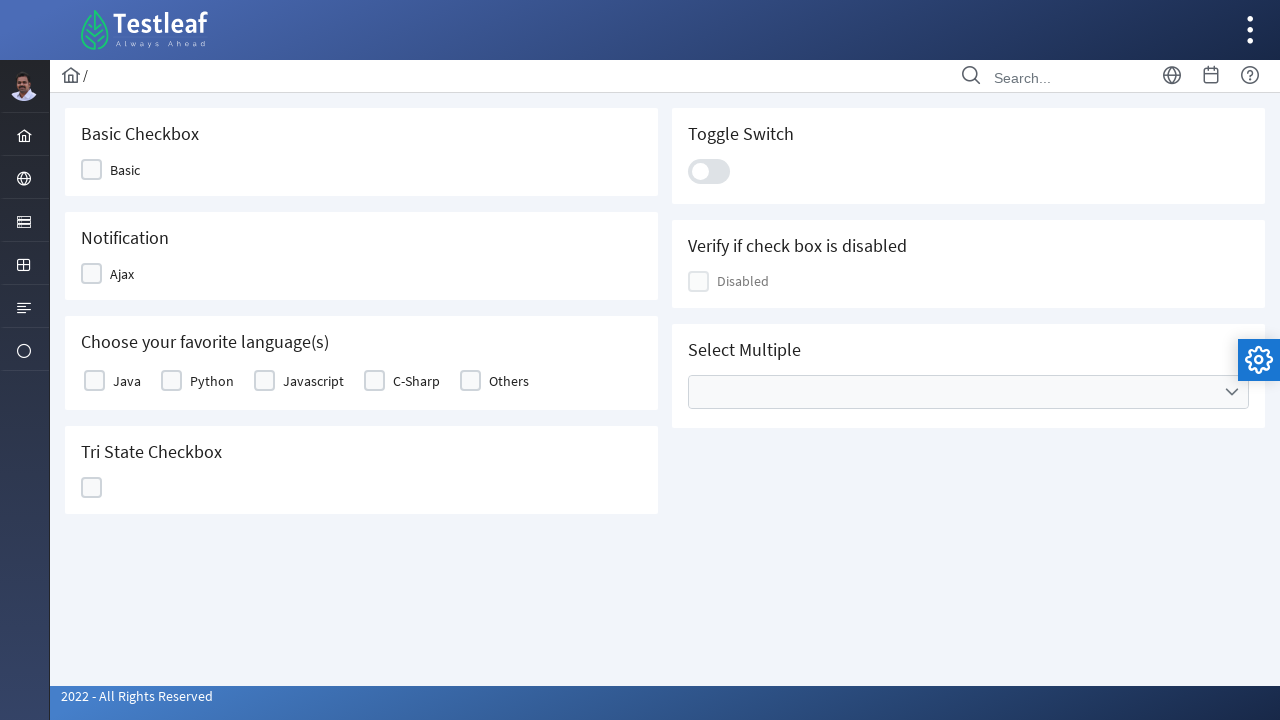

Clicked the Basic checkbox at (125, 170) on xpath=//span[text()='Basic']
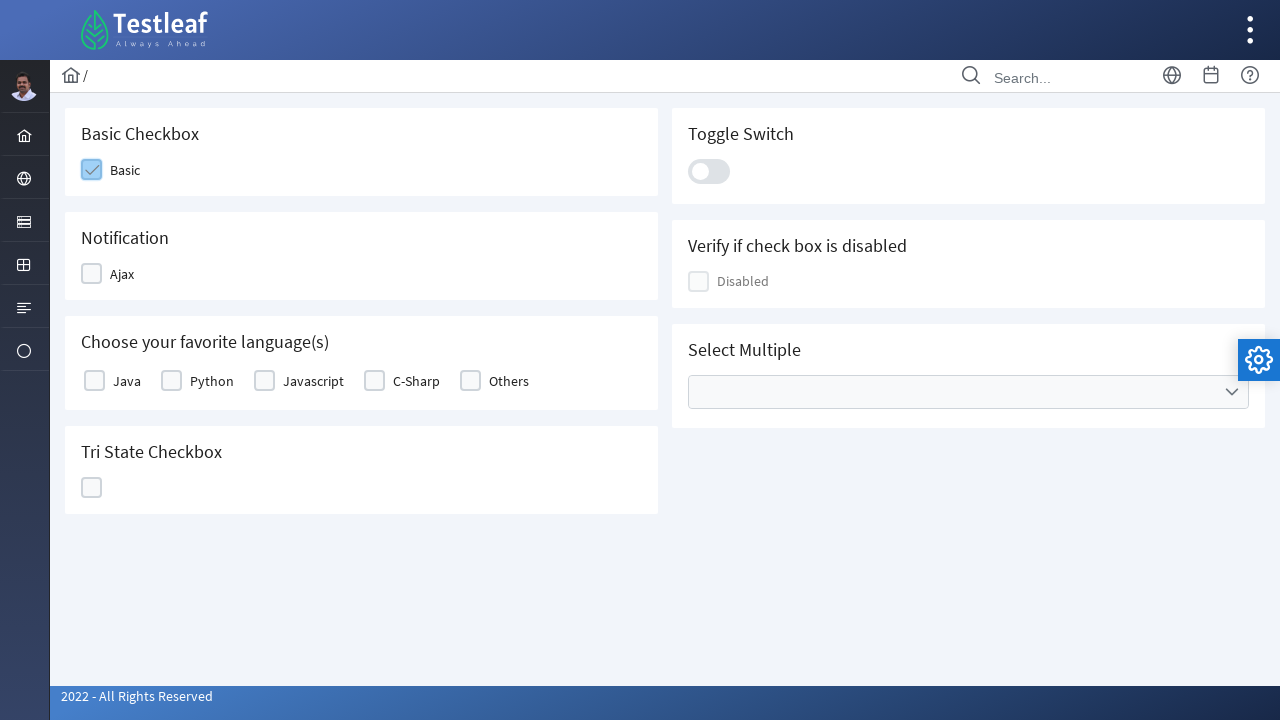

Clicked the Ajax/Notification checkbox at (122, 274) on xpath=//span[text()='Ajax']
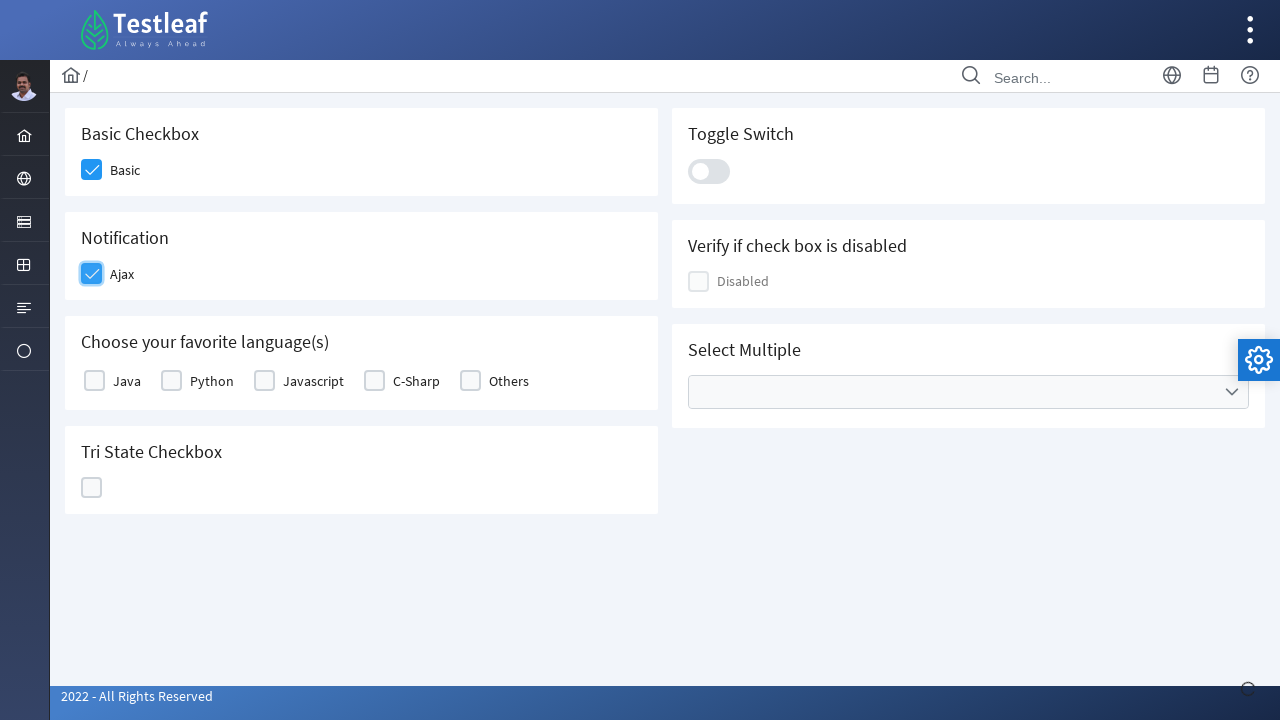

Clicked the Others language checkbox at (470, 381) on (//label[text()='Others']//preceding-sibling::div/div)[2]
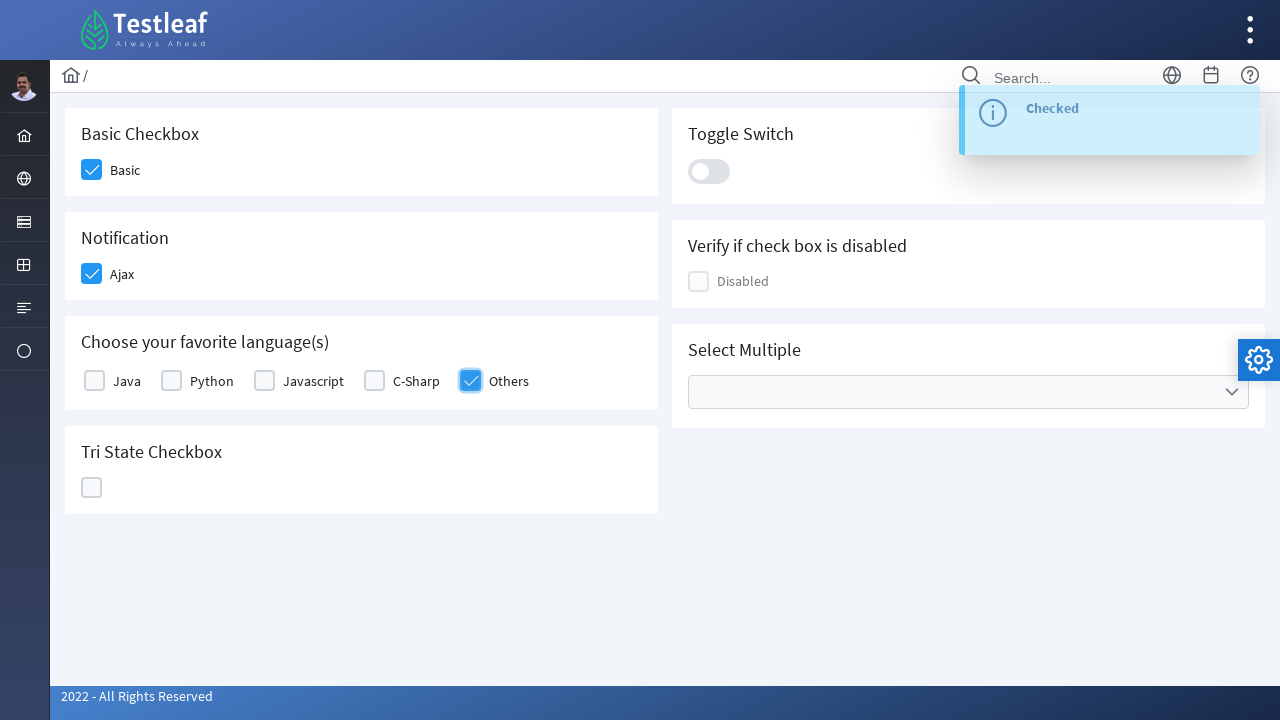

Clicked the Tri State checkbox at (92, 488) on (//h5[text()='Tri State Checkbox']/following-sibling::div/div/div/div)[2]
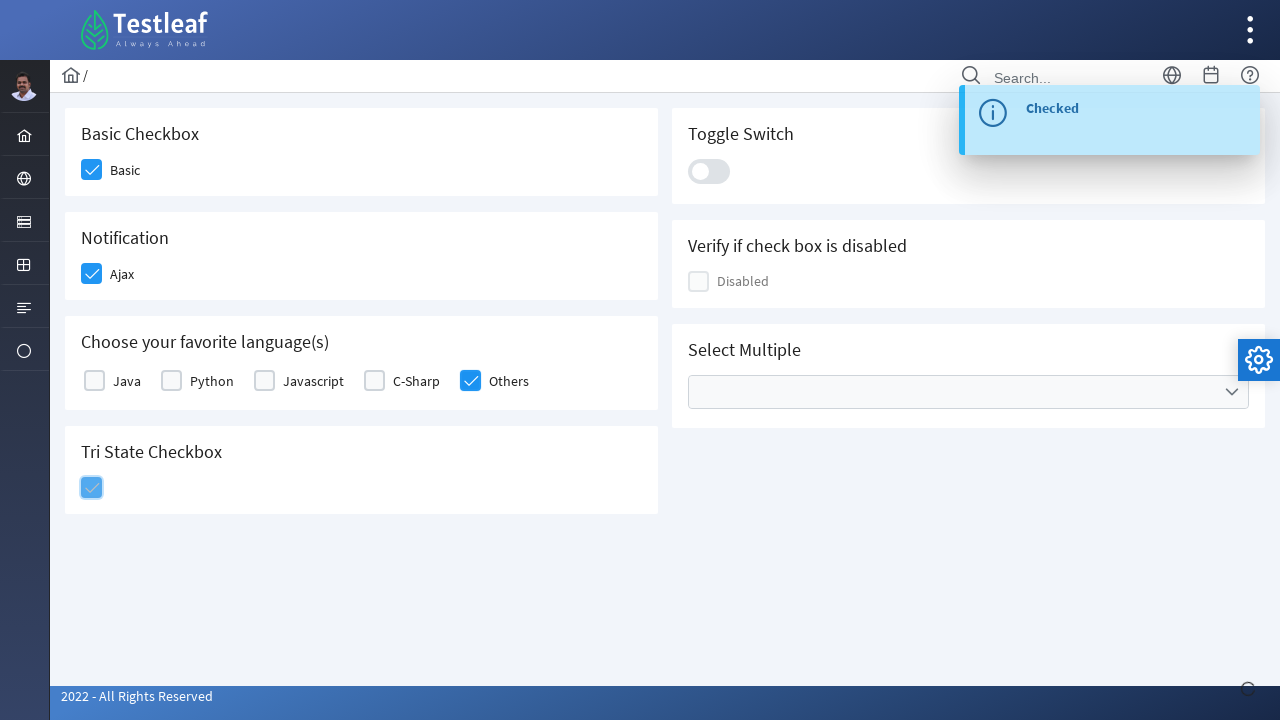

Clicked the Toggle Switch at (709, 171) on (//h5[text()='Toggle Switch']/following::div/div)[2]
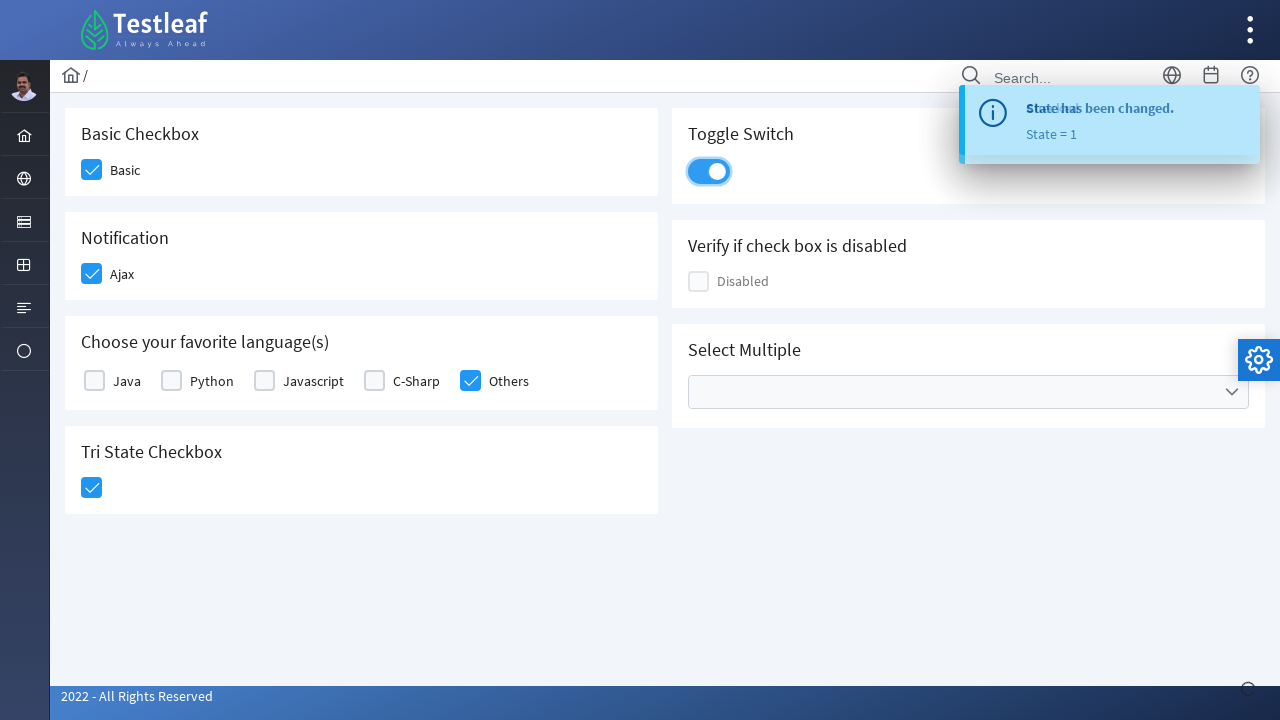

Opened the Select Multiple dropdown at (968, 392) on xpath=//h5[text()='Select Multiple']/following-sibling::div/ul
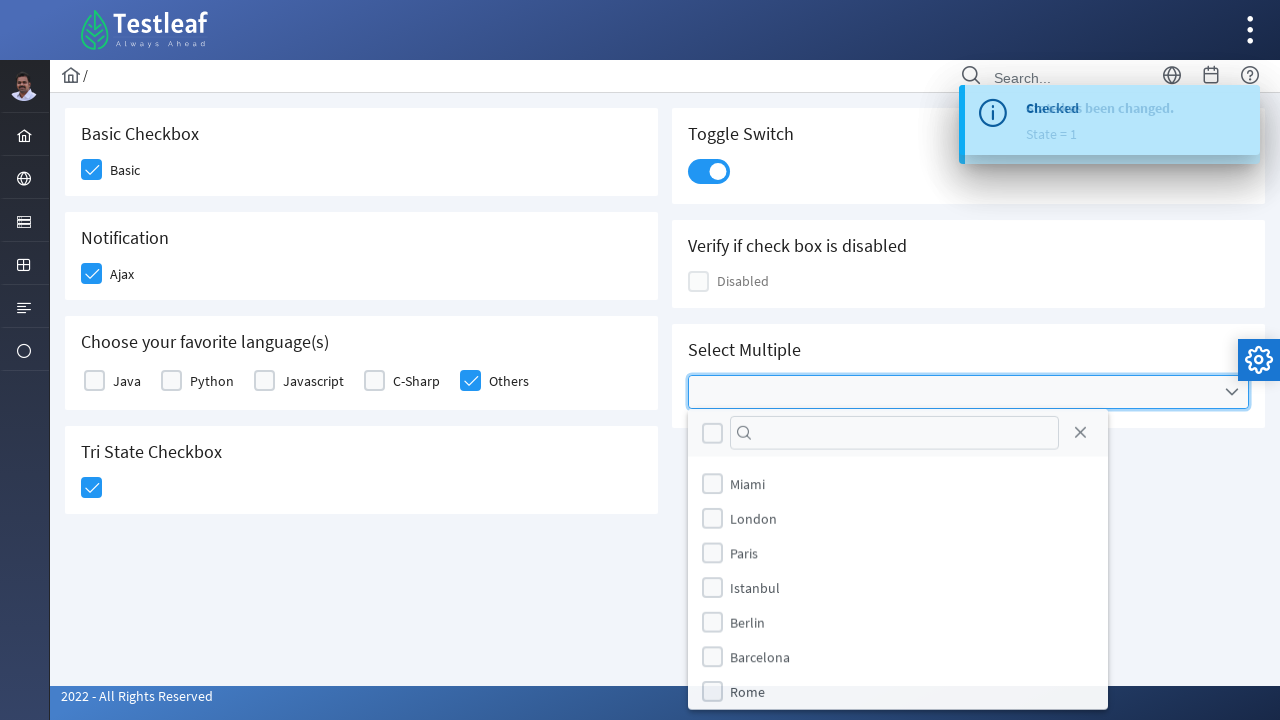

Selected Miami option from dropdown at (712, 484) on xpath=//label[text()='Miami']/preceding-sibling::div/div[2]
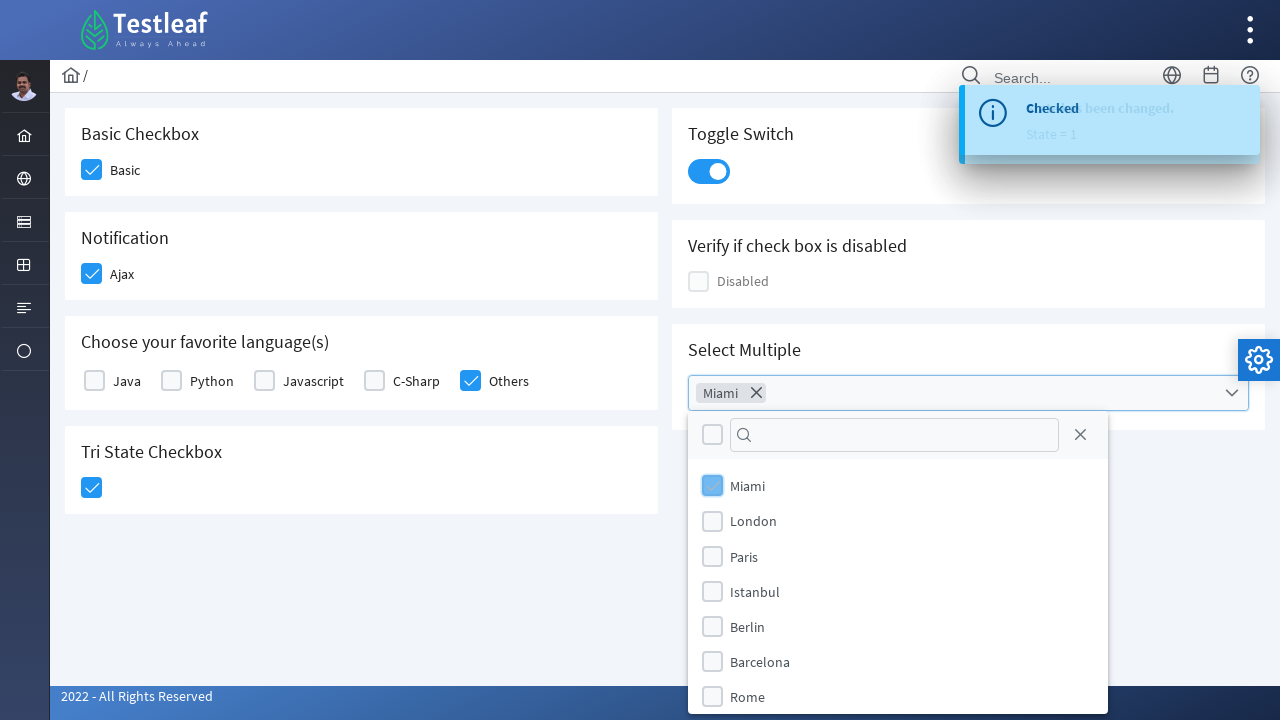

Selected Paris option from dropdown at (712, 556) on xpath=//label[text()='Paris']/preceding-sibling::div/div[2]
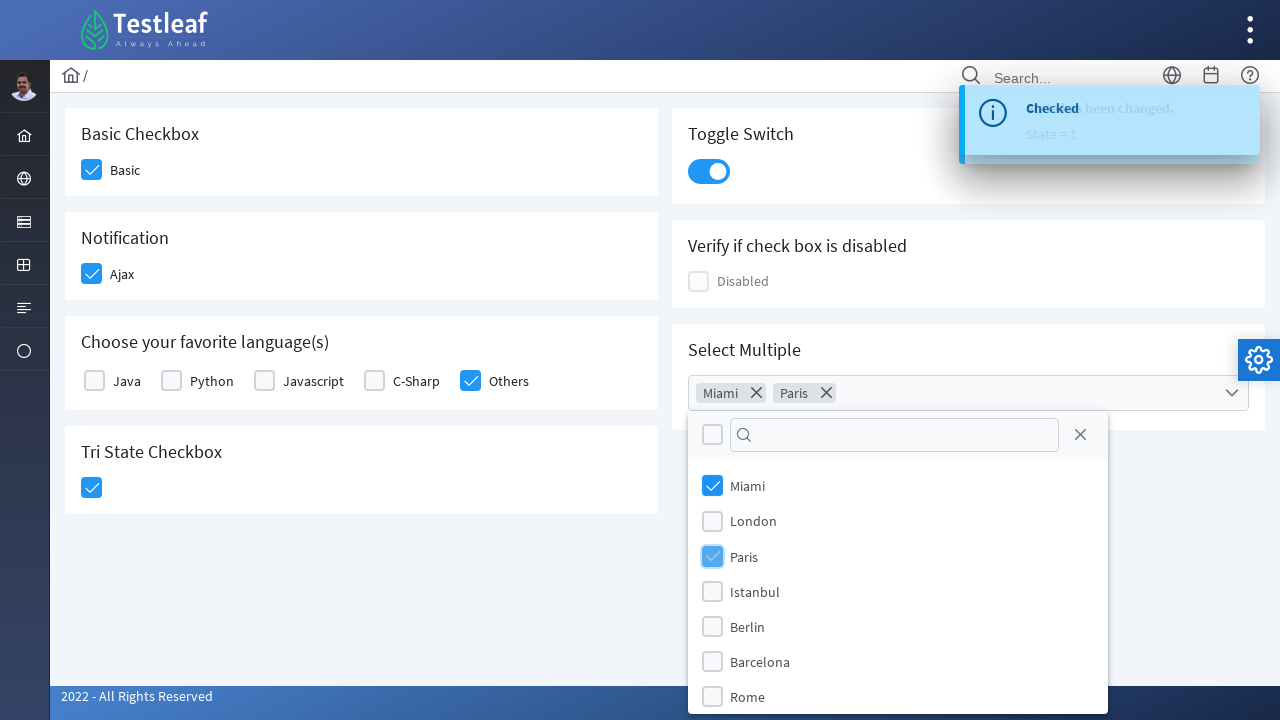

Selected Barcelona option from dropdown at (712, 661) on xpath=//label[text()='Barcelona']/preceding-sibling::div/div[2]
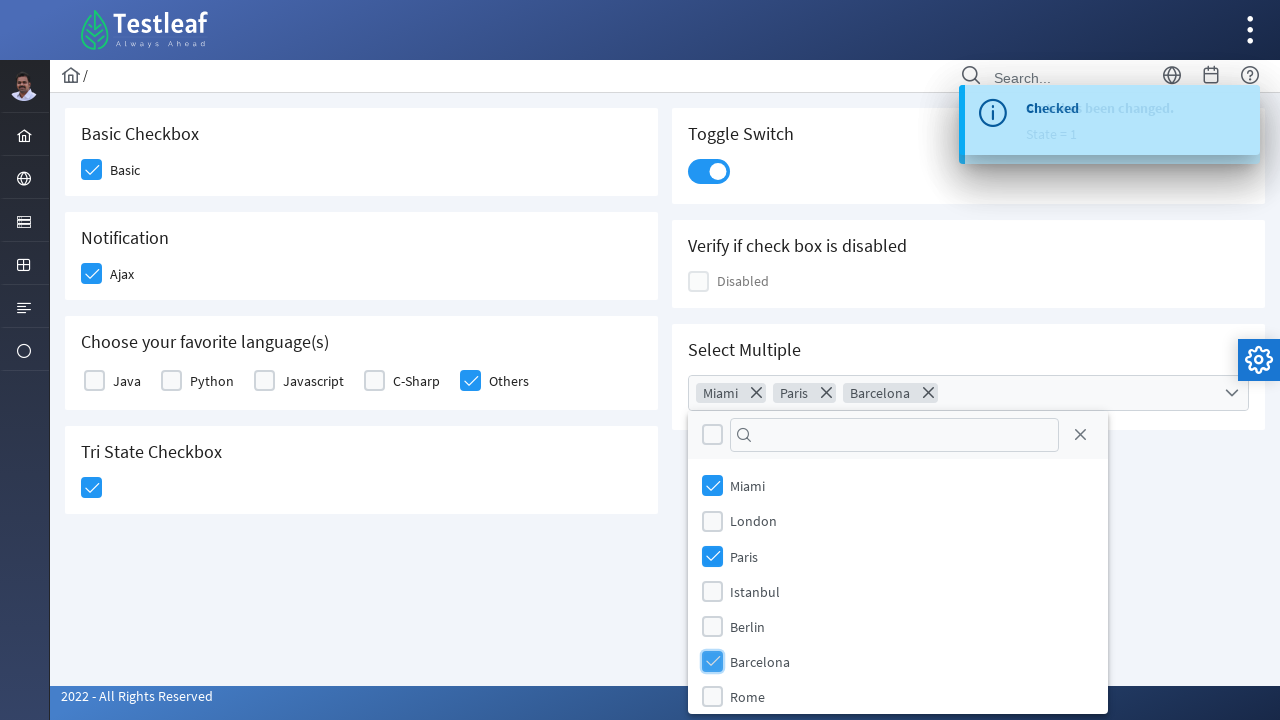

Closed the Select Multiple dropdown at (968, 393) on xpath=//h5[text()='Select Multiple']/following-sibling::div/ul
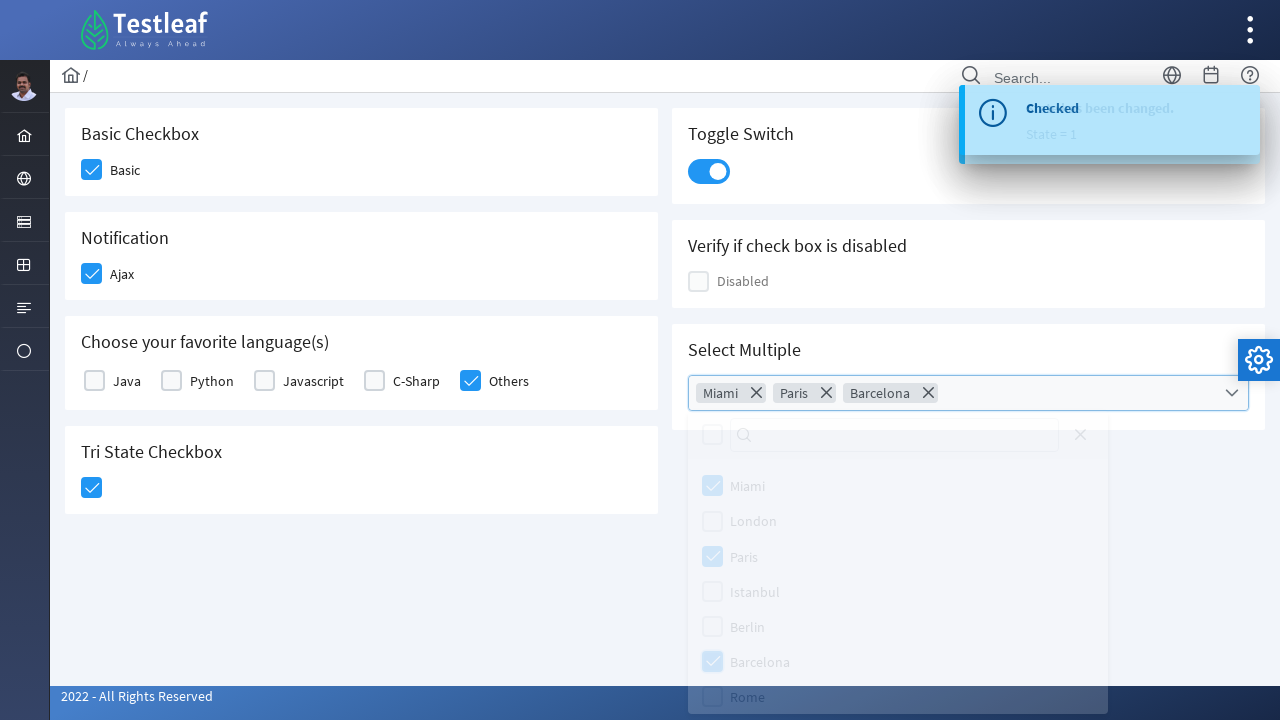

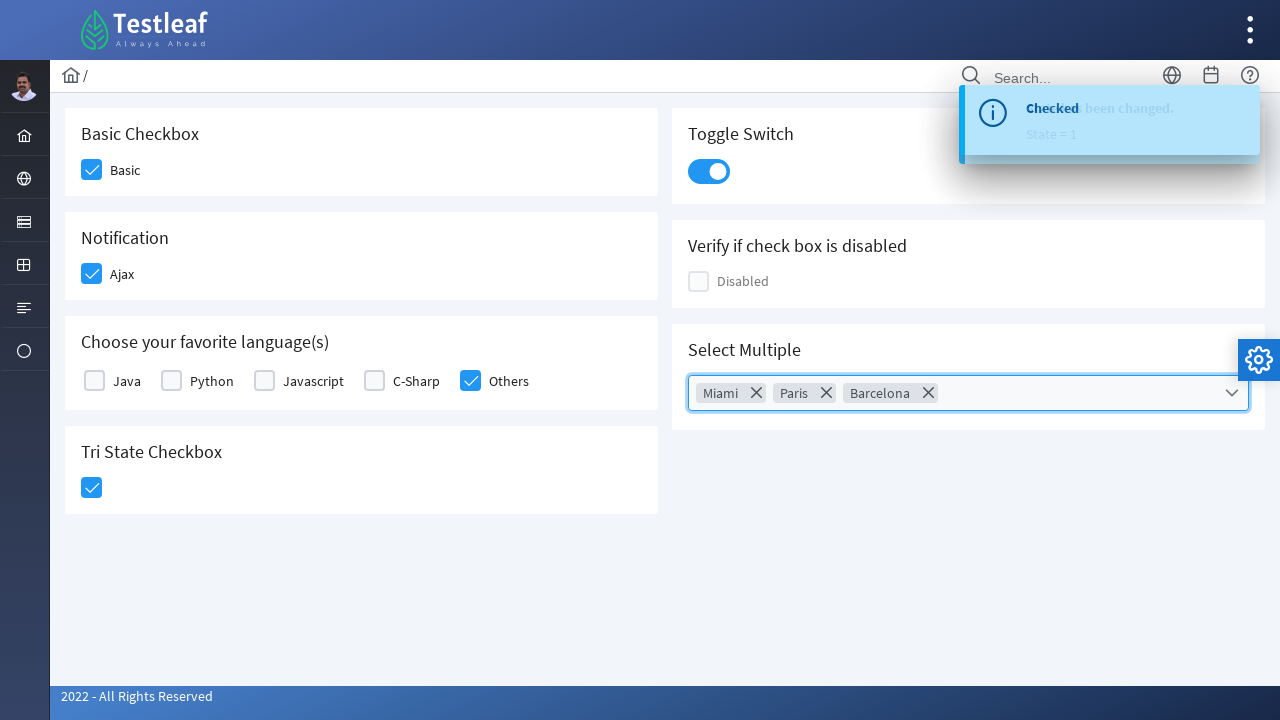